Tests file download functionality by clicking a download link on a page and verifying the download process initiates.

Starting URL: http://the-internet.herokuapp.com/download

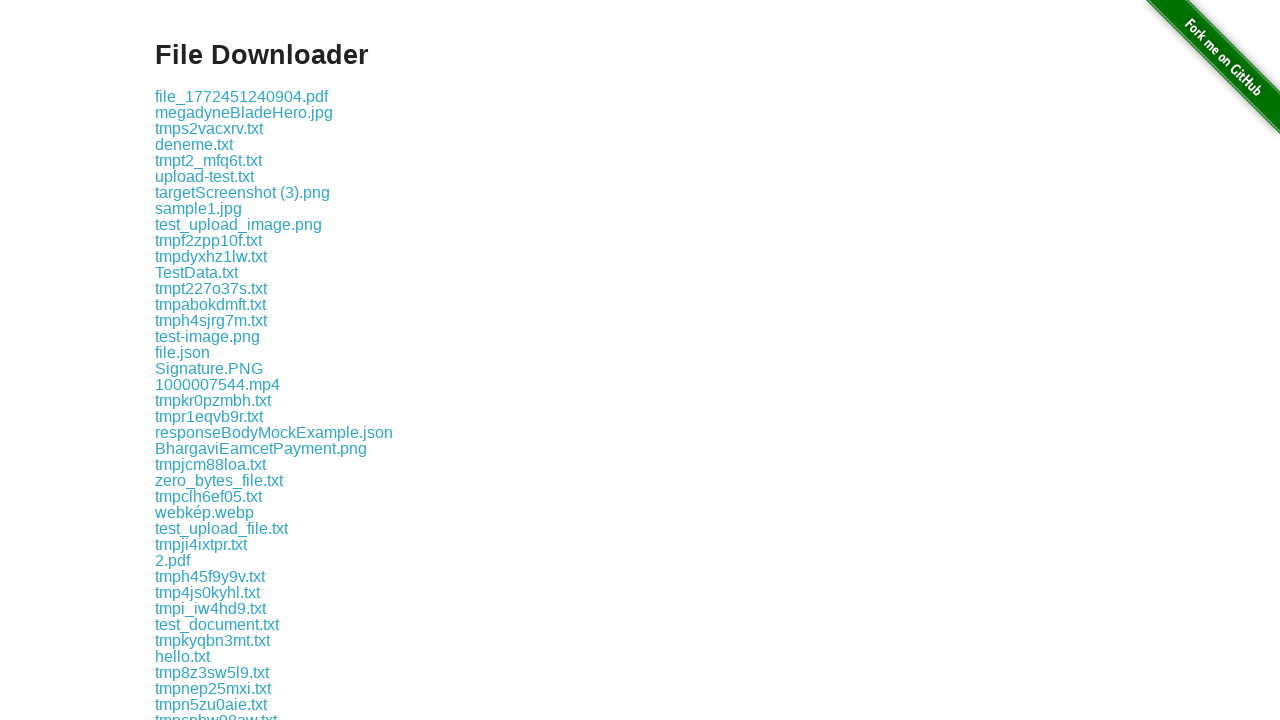

Clicked the first download link on the page at (242, 96) on .example a
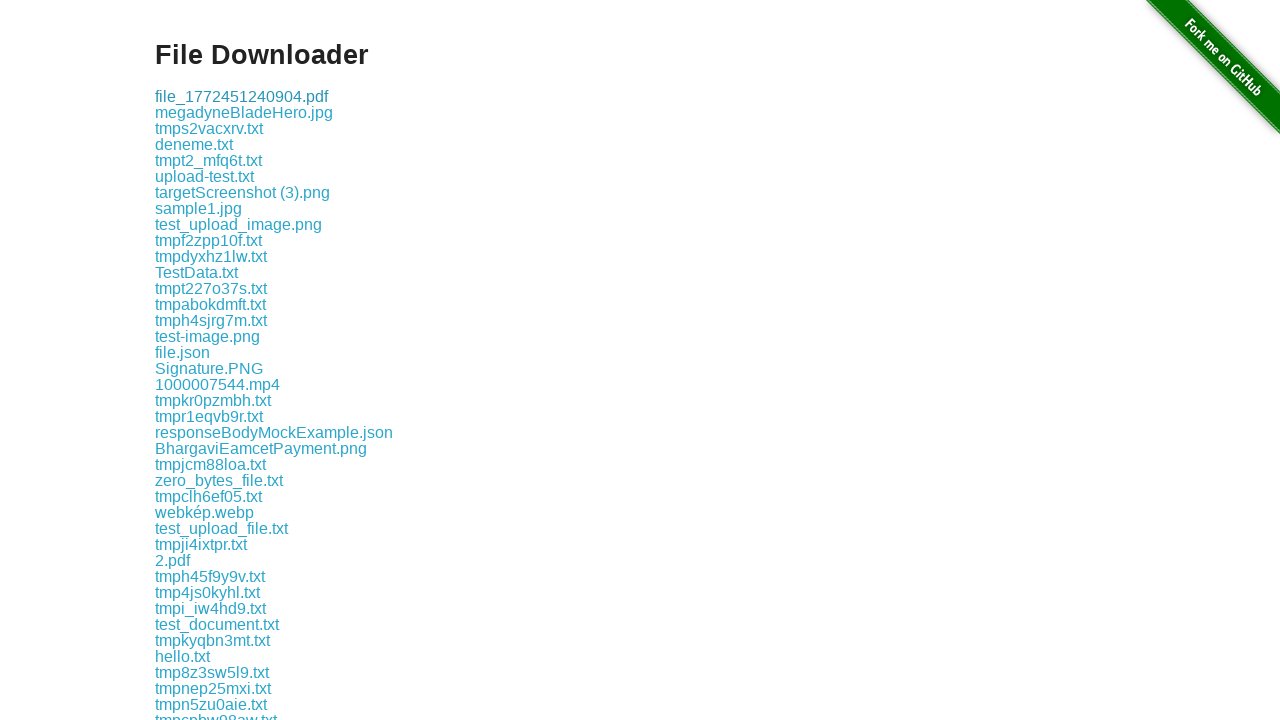

Waited for download to initiate
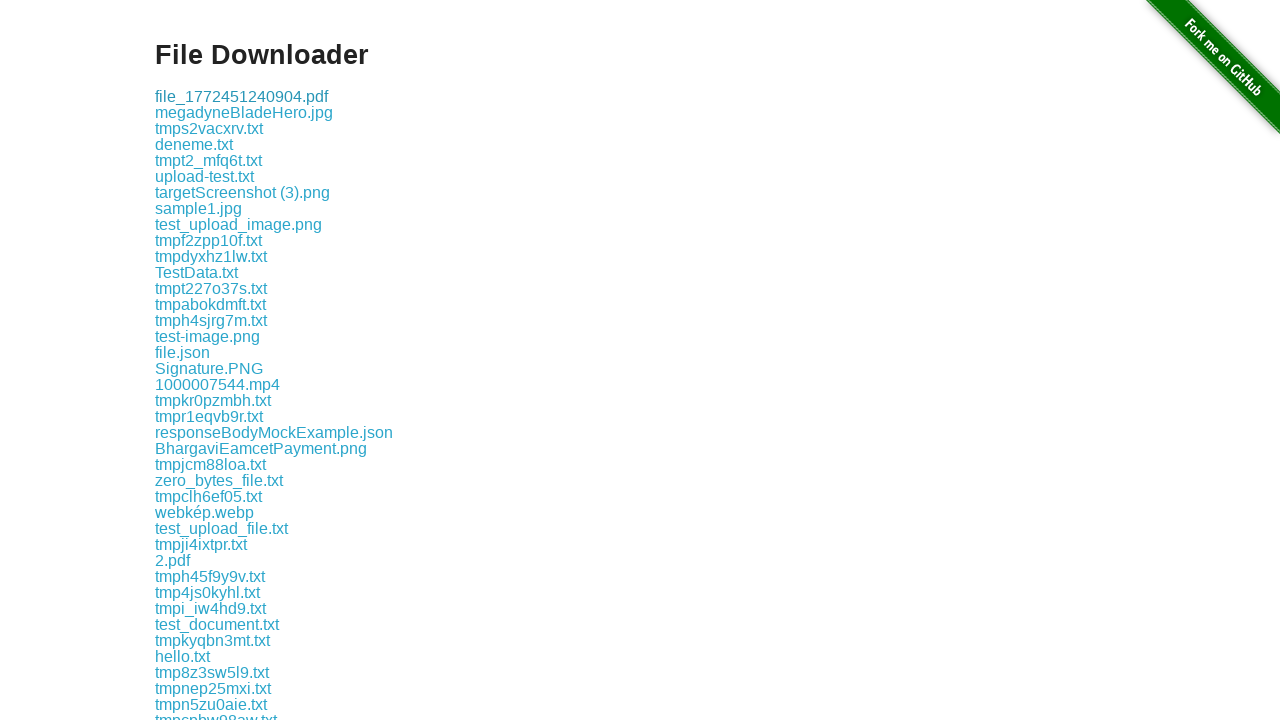

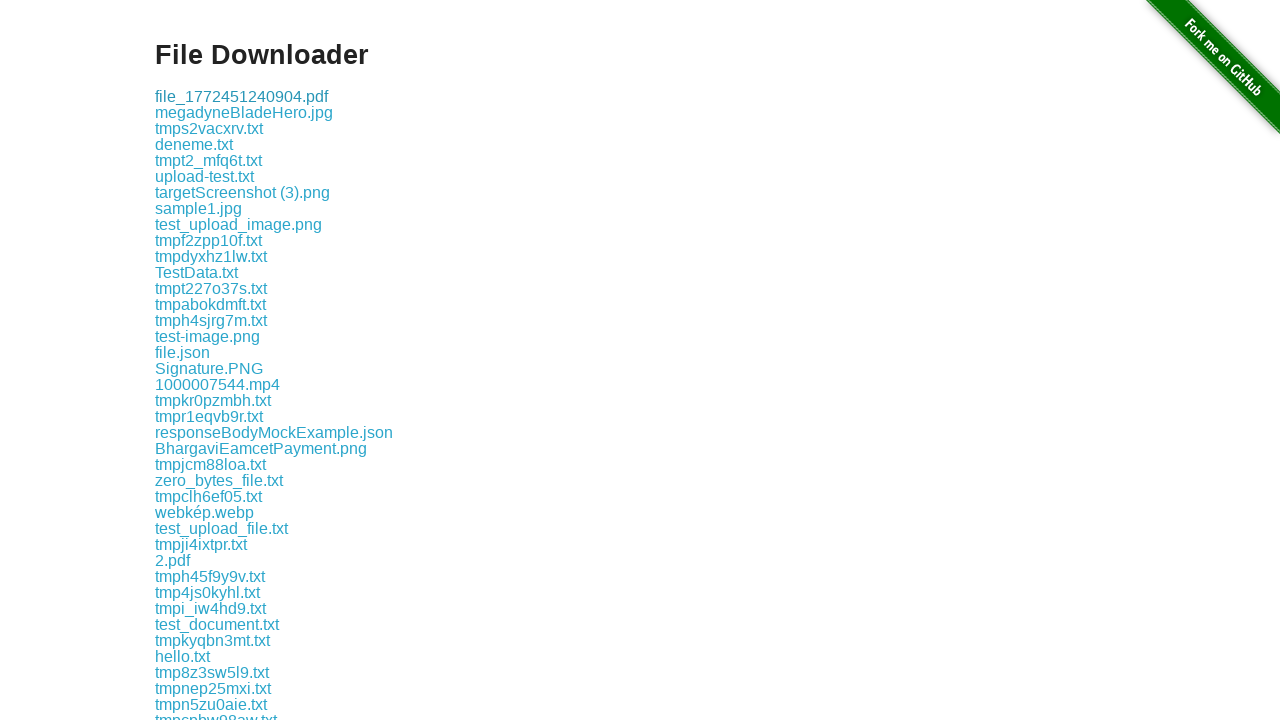